Tests checkbox functionality by finding all visible and enabled checkboxes on a practice page and clicking each one to select them

Starting URL: https://rahulshettyacademy.com/dropdownsPractise/

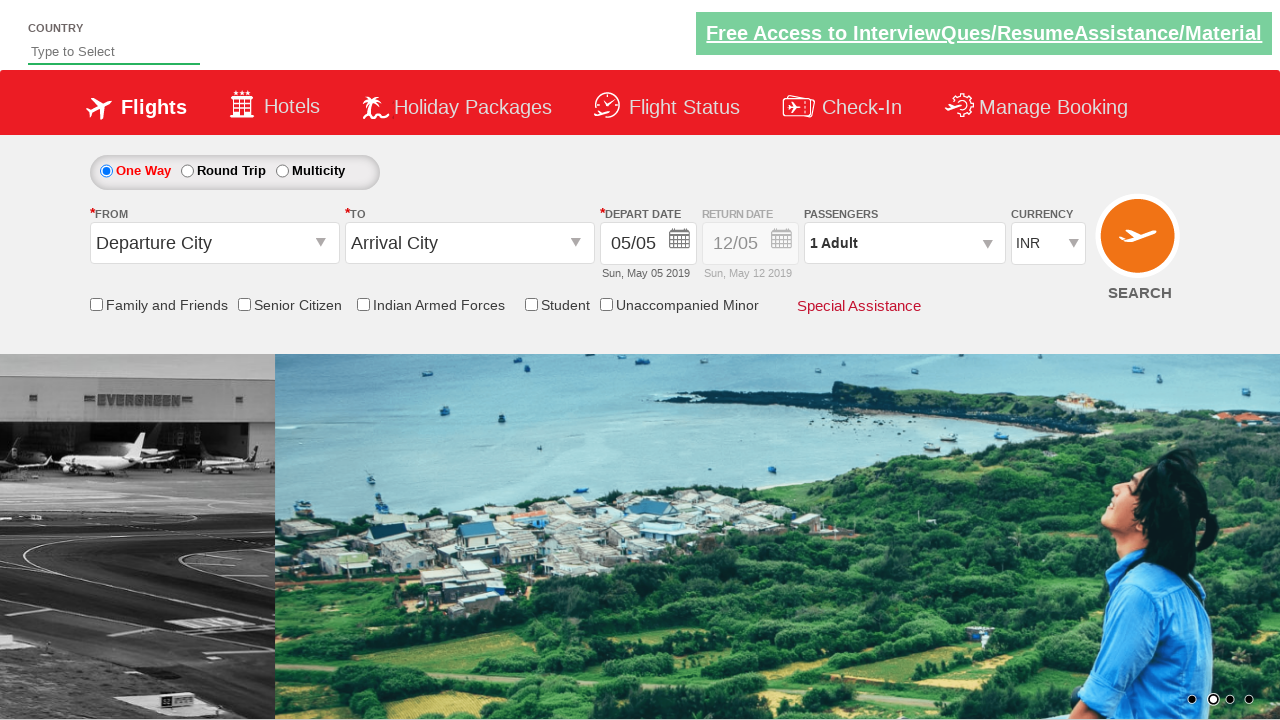

Navigated to practice page
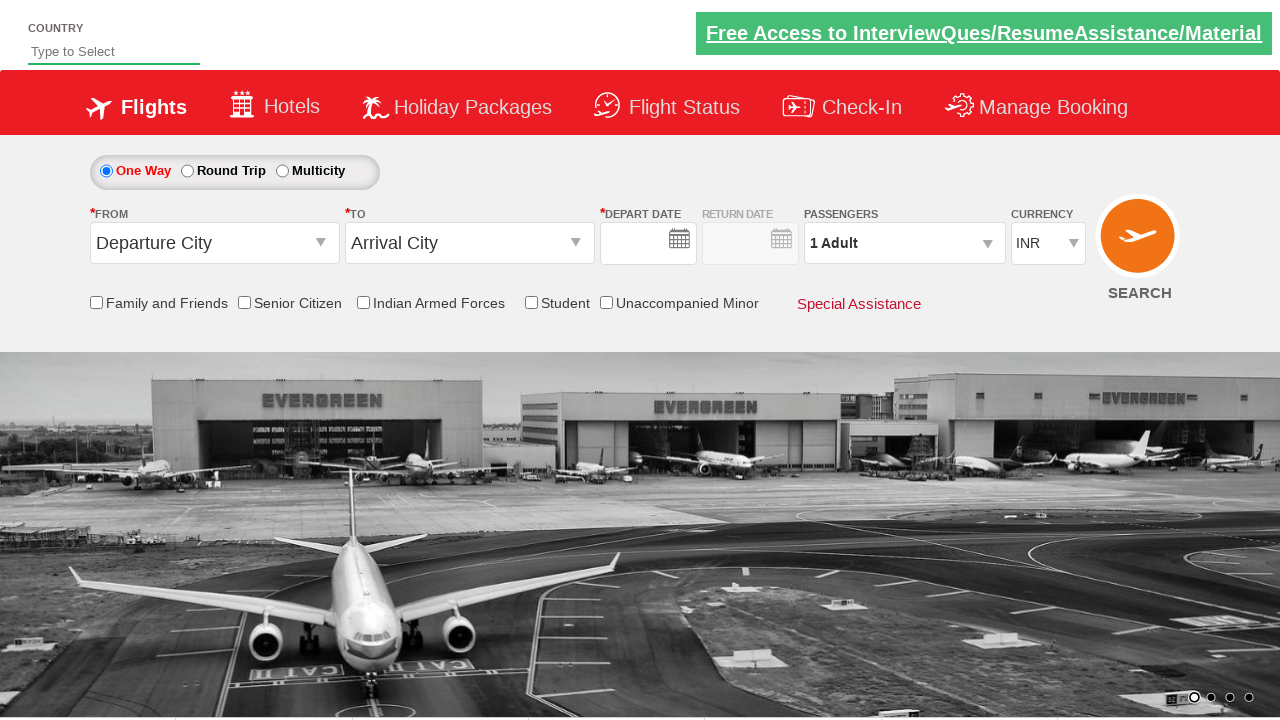

Page loaded successfully
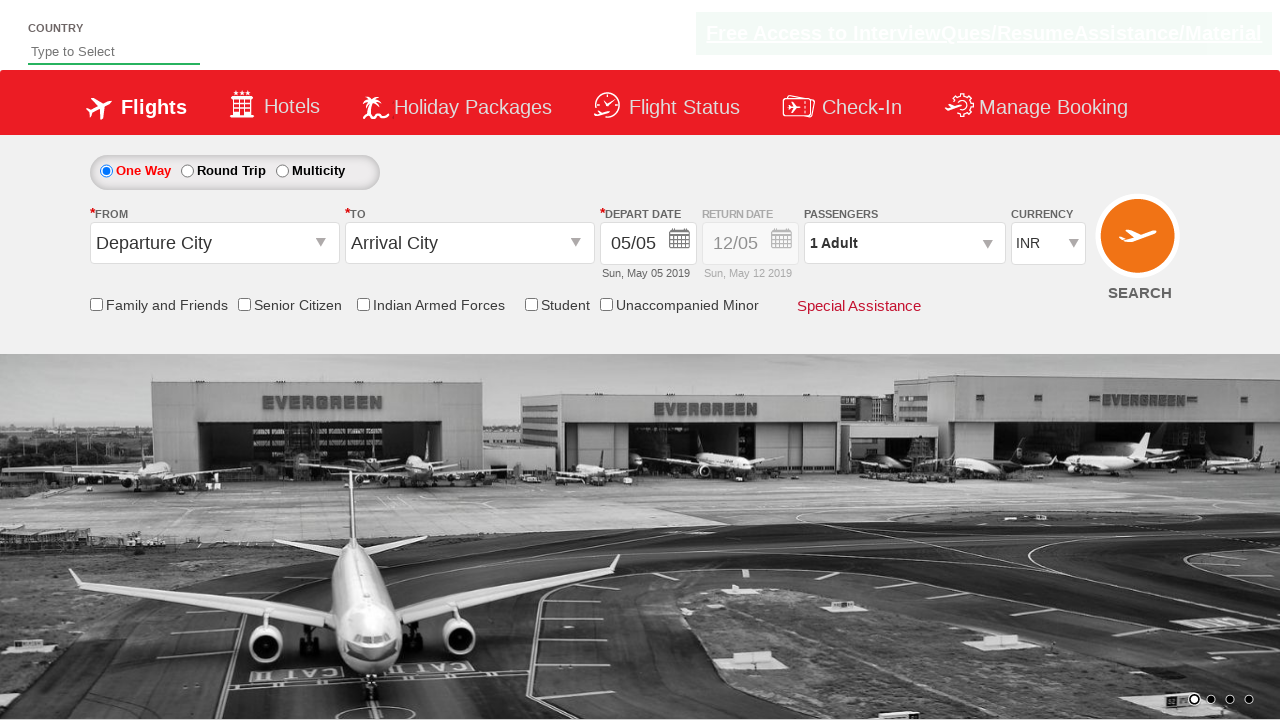

Located all checkboxes on the page
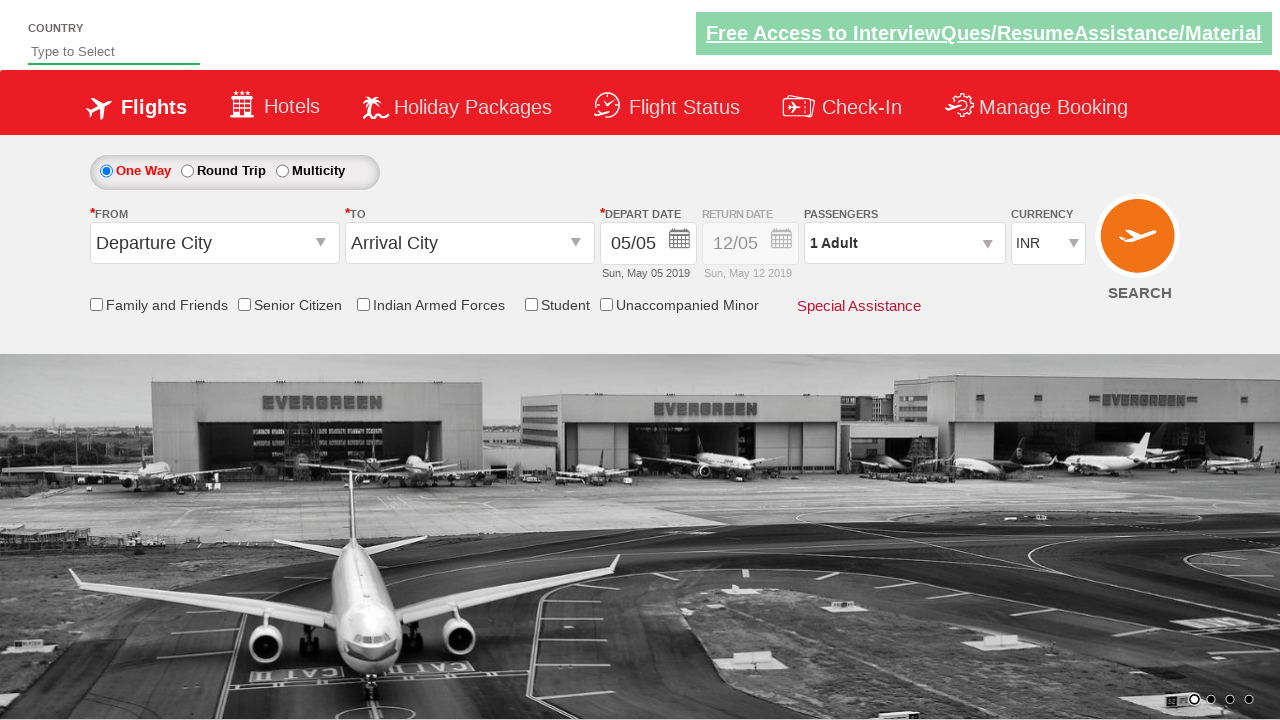

Found 6 checkboxes on the page
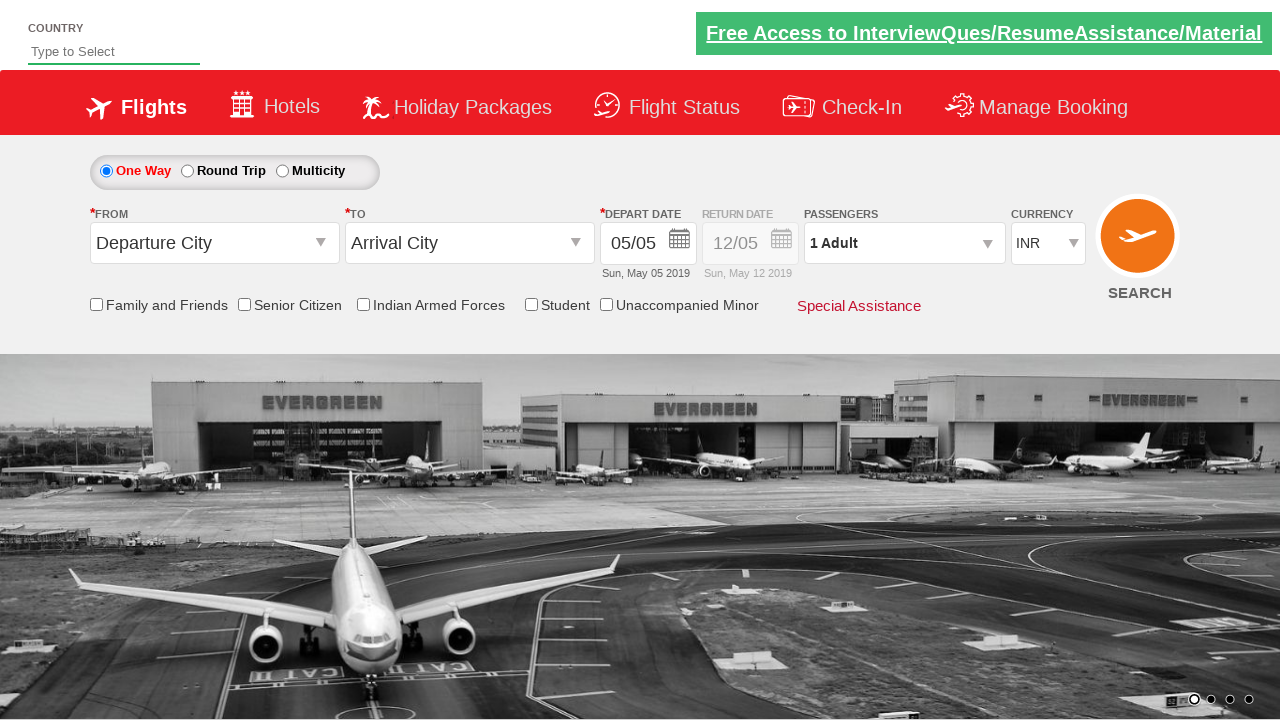

Clicked checkbox 2 of 6 at (96, 304) on input[type='checkbox'] >> nth=1
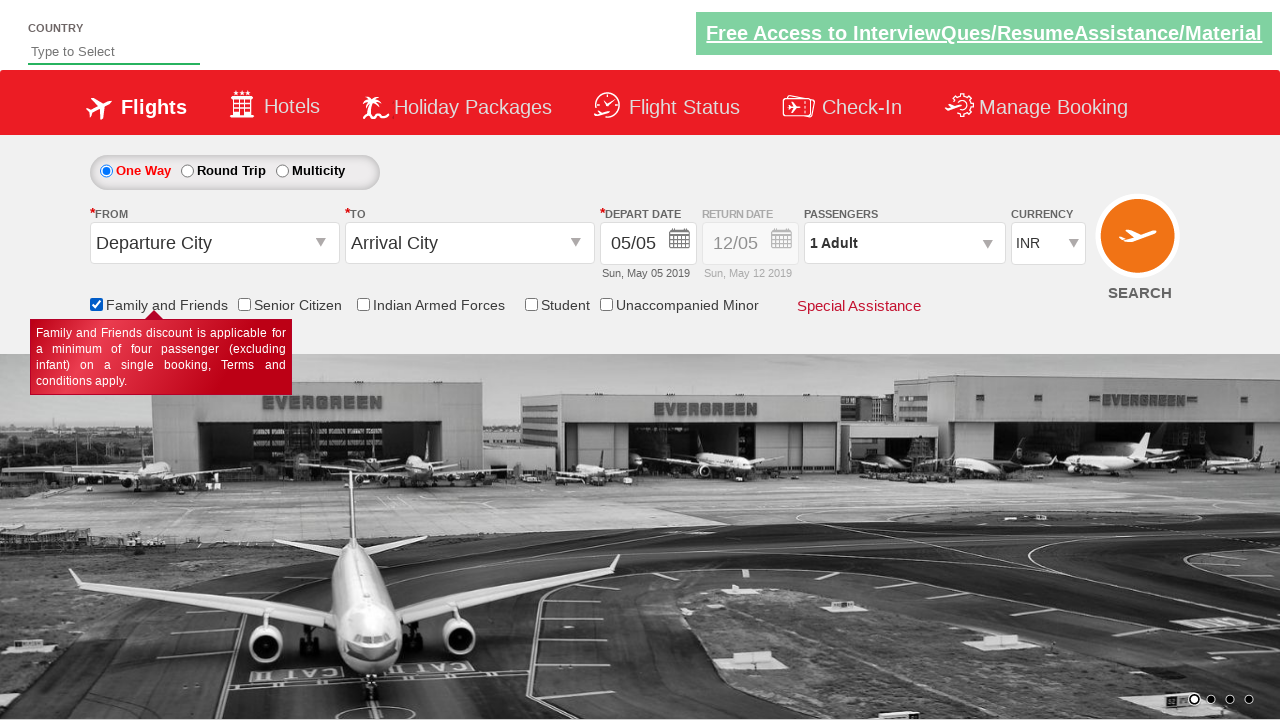

Waited 300ms after clicking checkbox 2
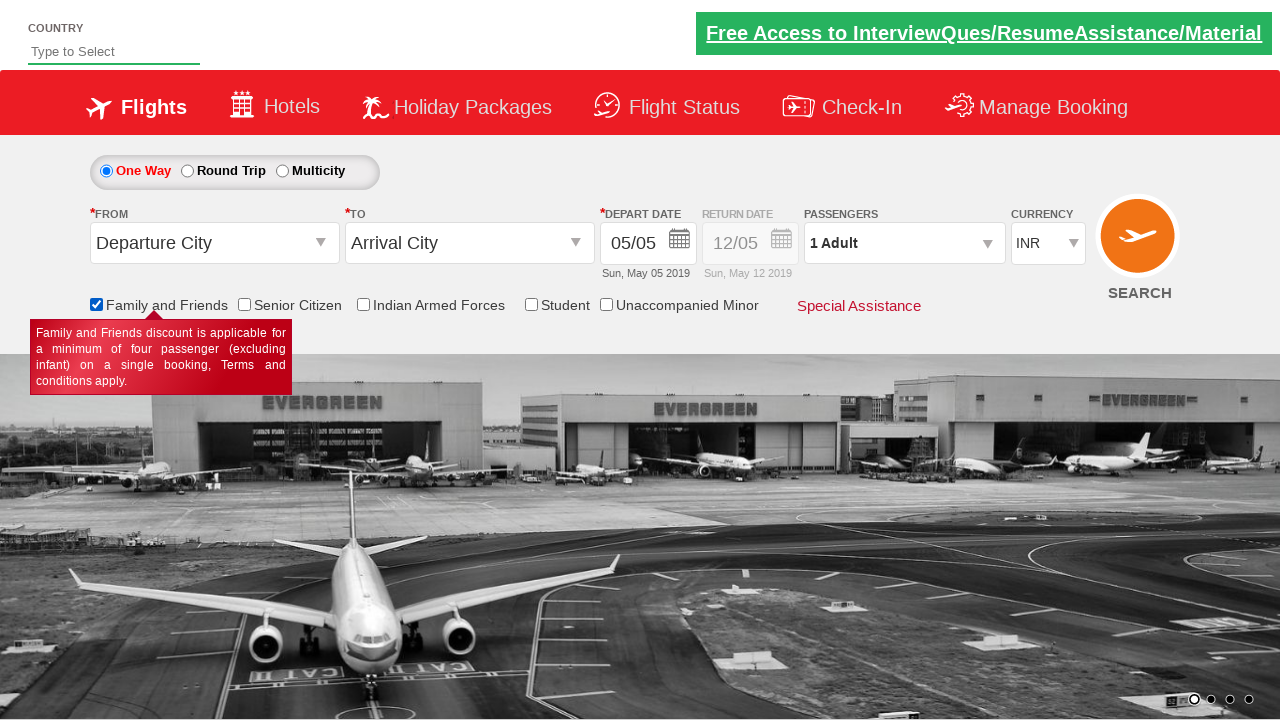

Clicked checkbox 3 of 6 at (244, 304) on input[type='checkbox'] >> nth=2
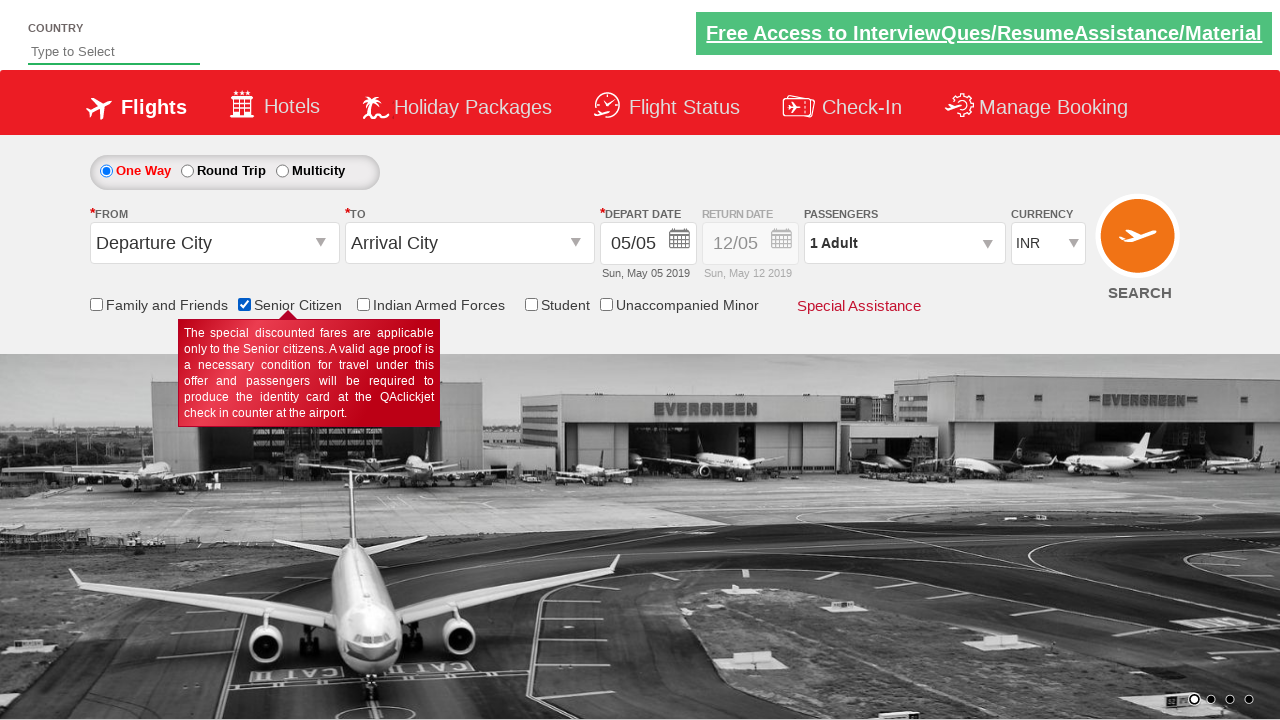

Waited 300ms after clicking checkbox 3
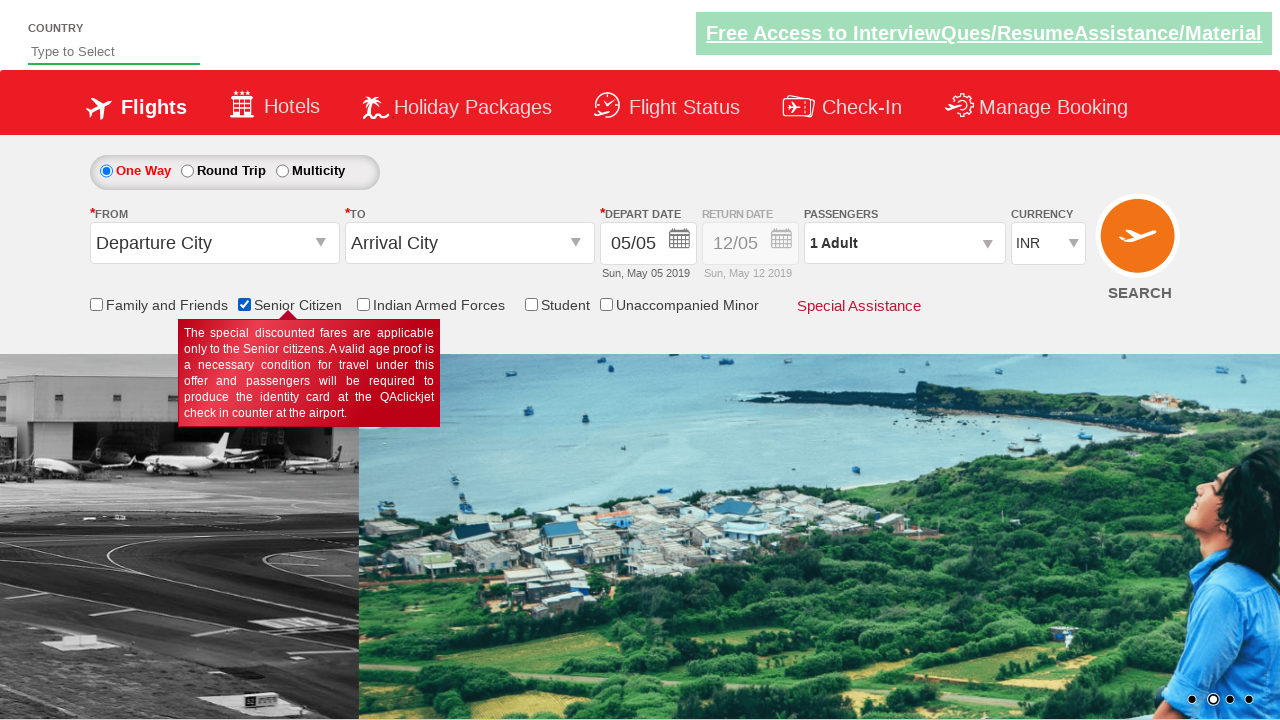

Clicked checkbox 4 of 6 at (363, 304) on input[type='checkbox'] >> nth=3
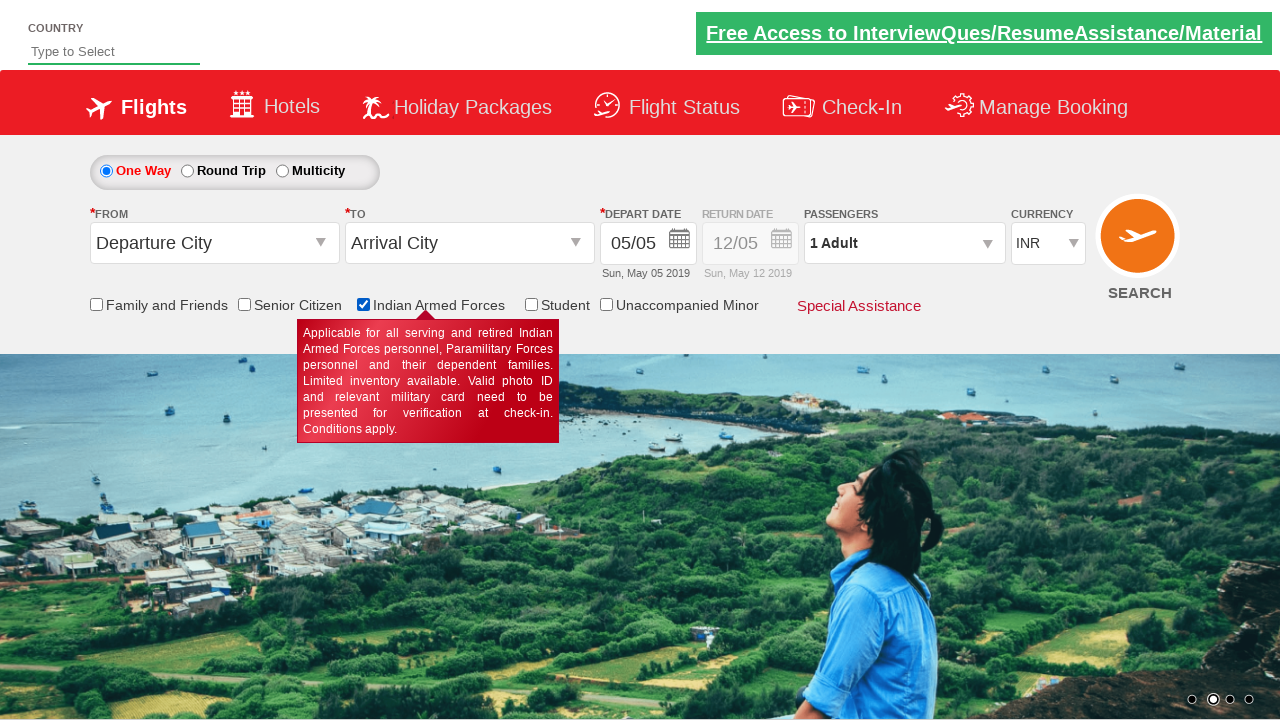

Waited 300ms after clicking checkbox 4
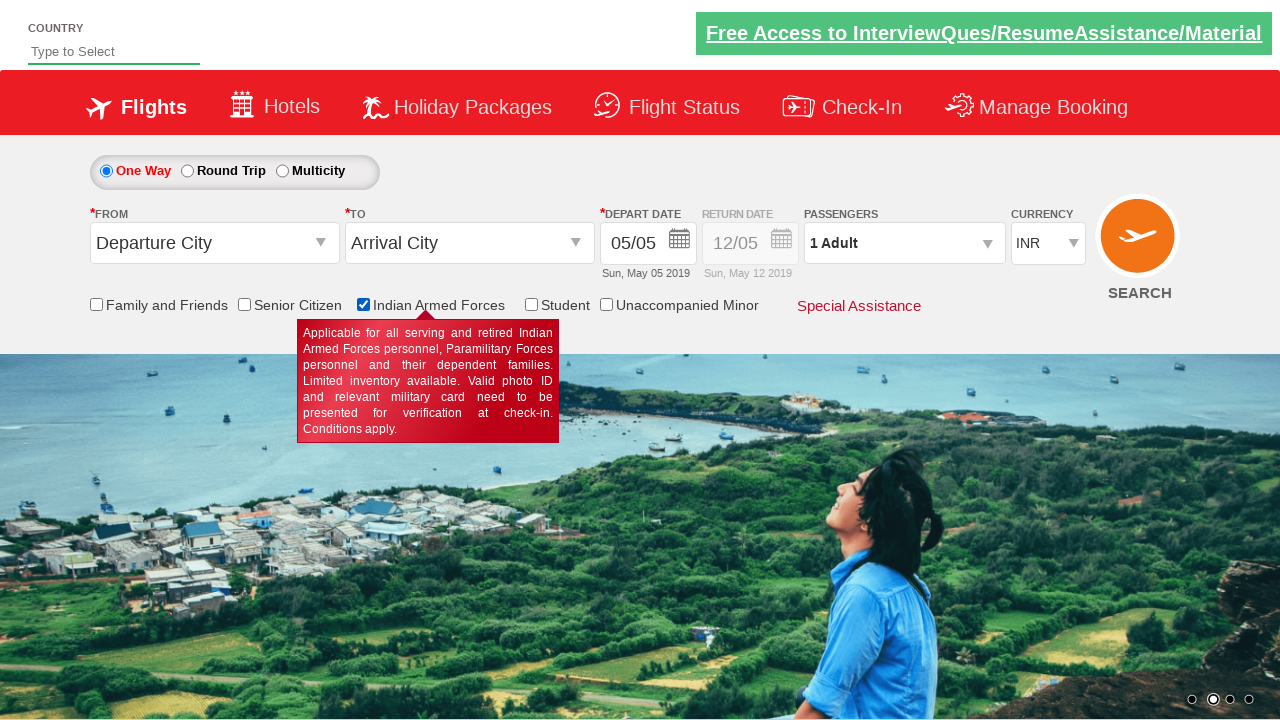

Clicked checkbox 5 of 6 at (531, 304) on input[type='checkbox'] >> nth=4
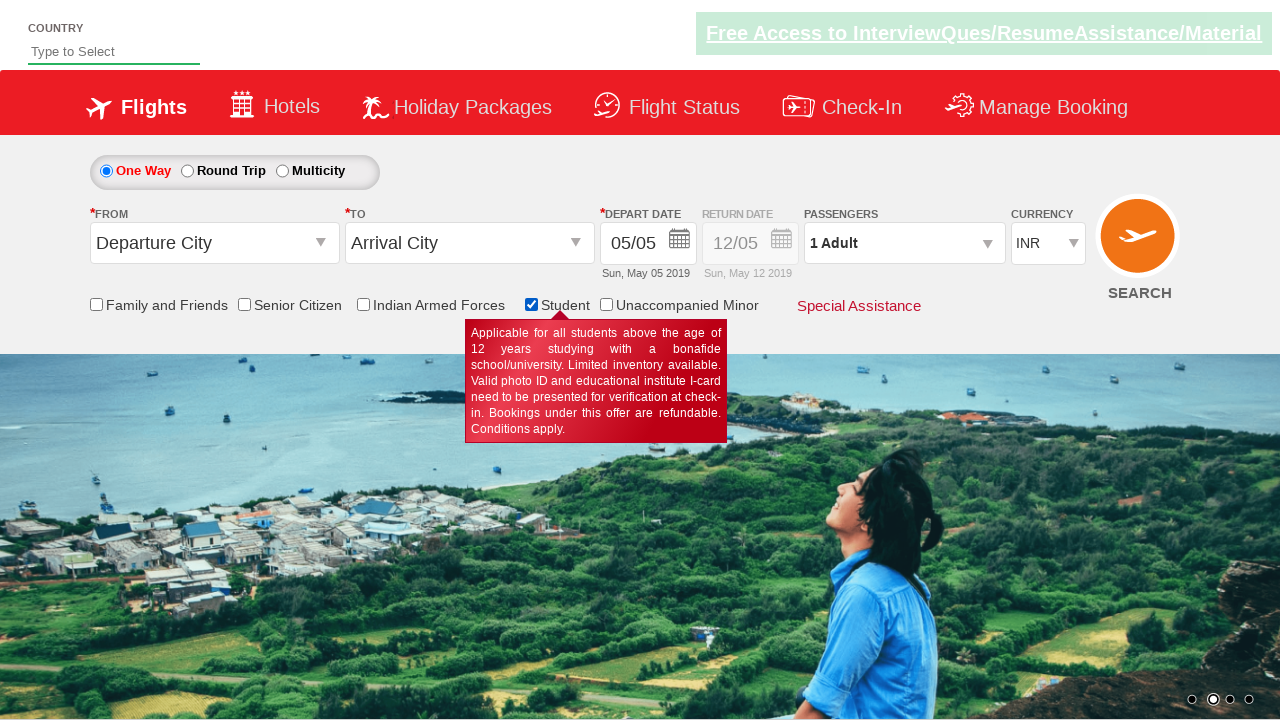

Waited 300ms after clicking checkbox 5
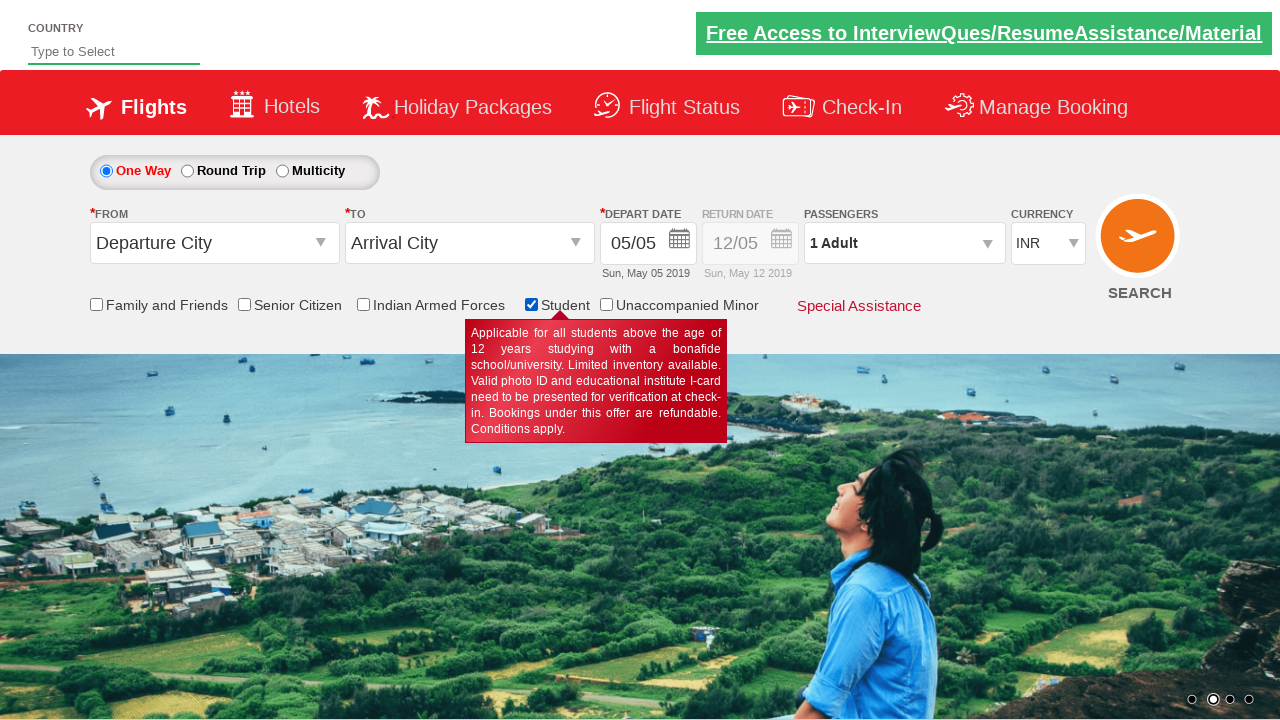

Clicked checkbox 6 of 6 at (606, 304) on input[type='checkbox'] >> nth=5
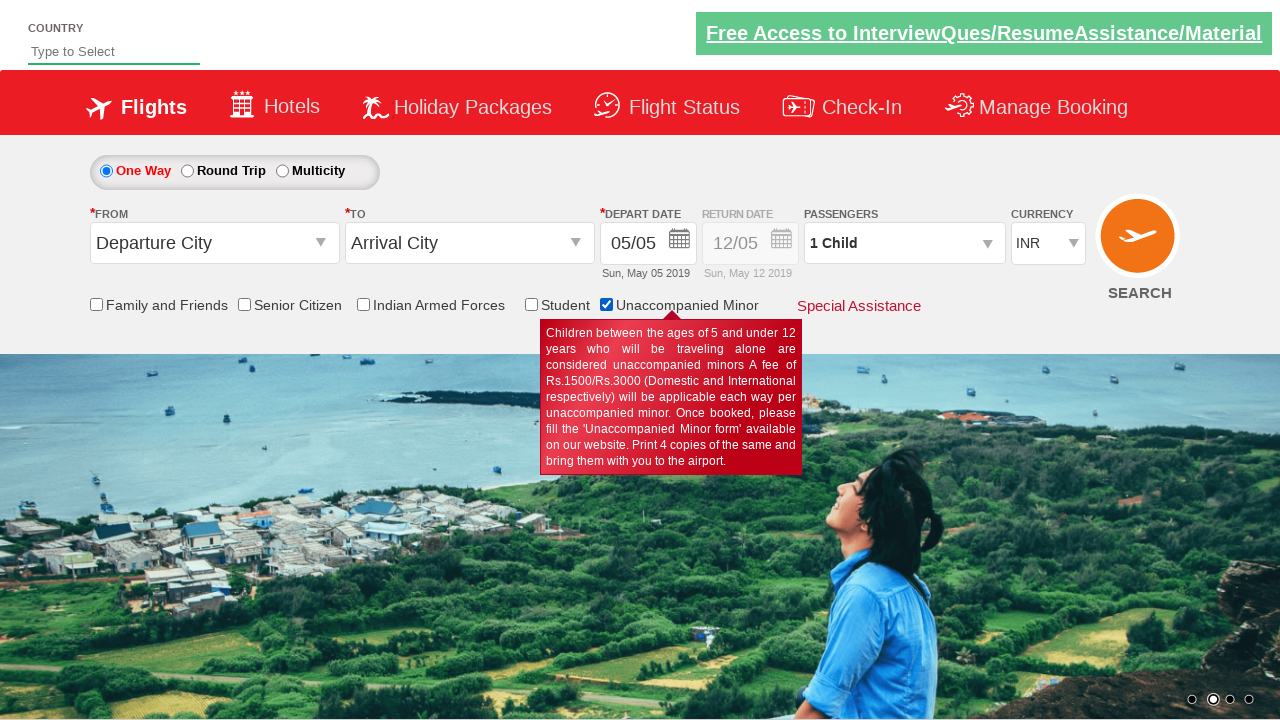

Waited 300ms after clicking checkbox 6
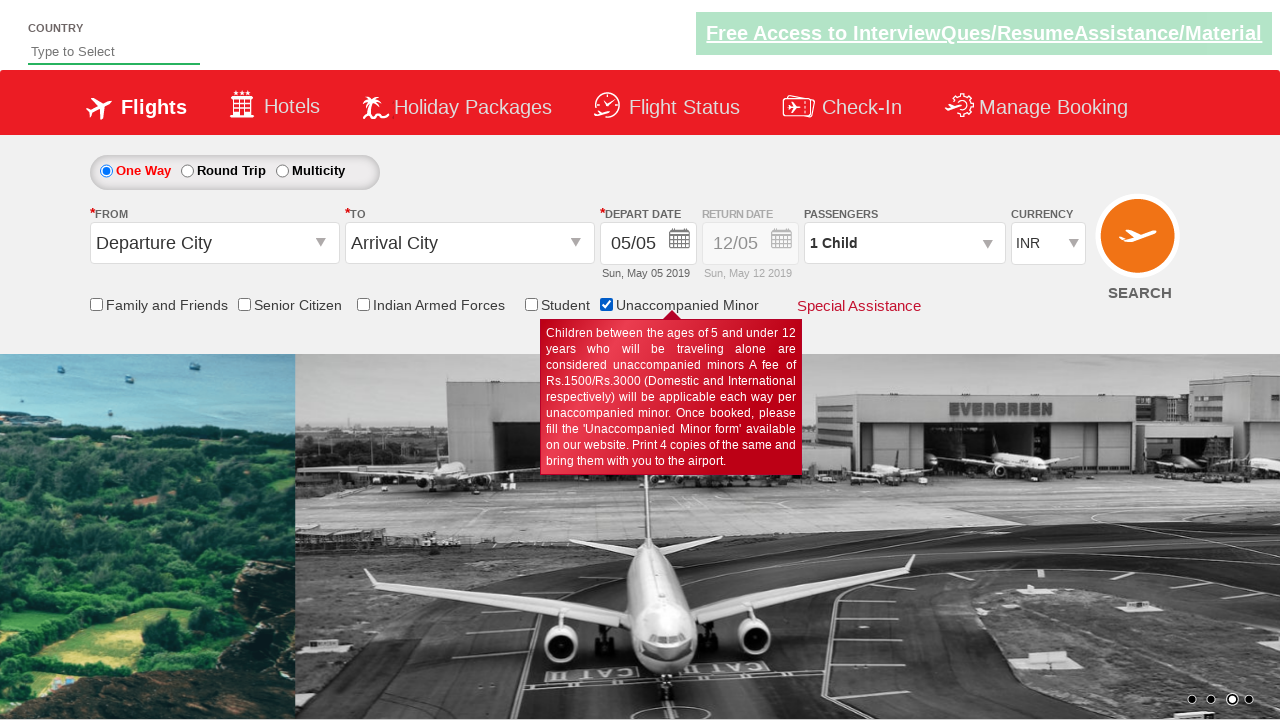

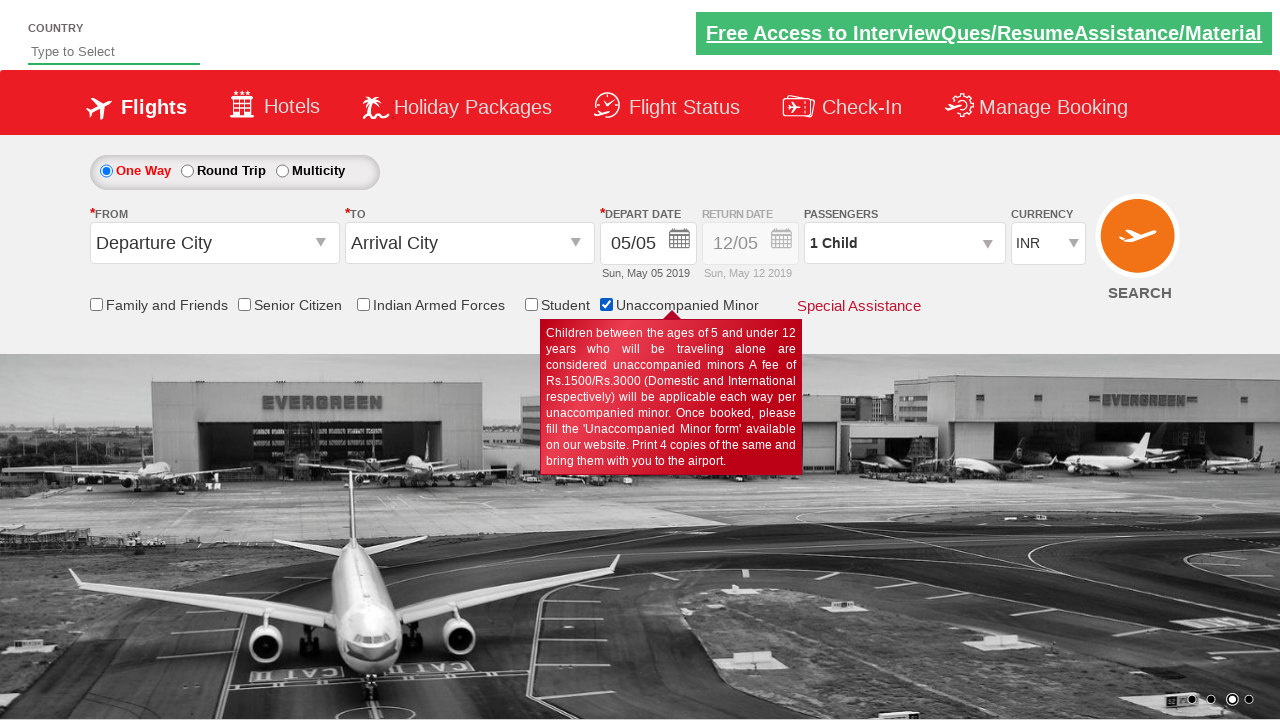